Simple test that navigates to a TechBeamers tutorial page about TestNG parameters and DataProvider annotations, maximizes the browser window, and verifies the page loads.

Starting URL: http://www.techbeamers.com/testng-parameters-and-dataprovider-annotations/

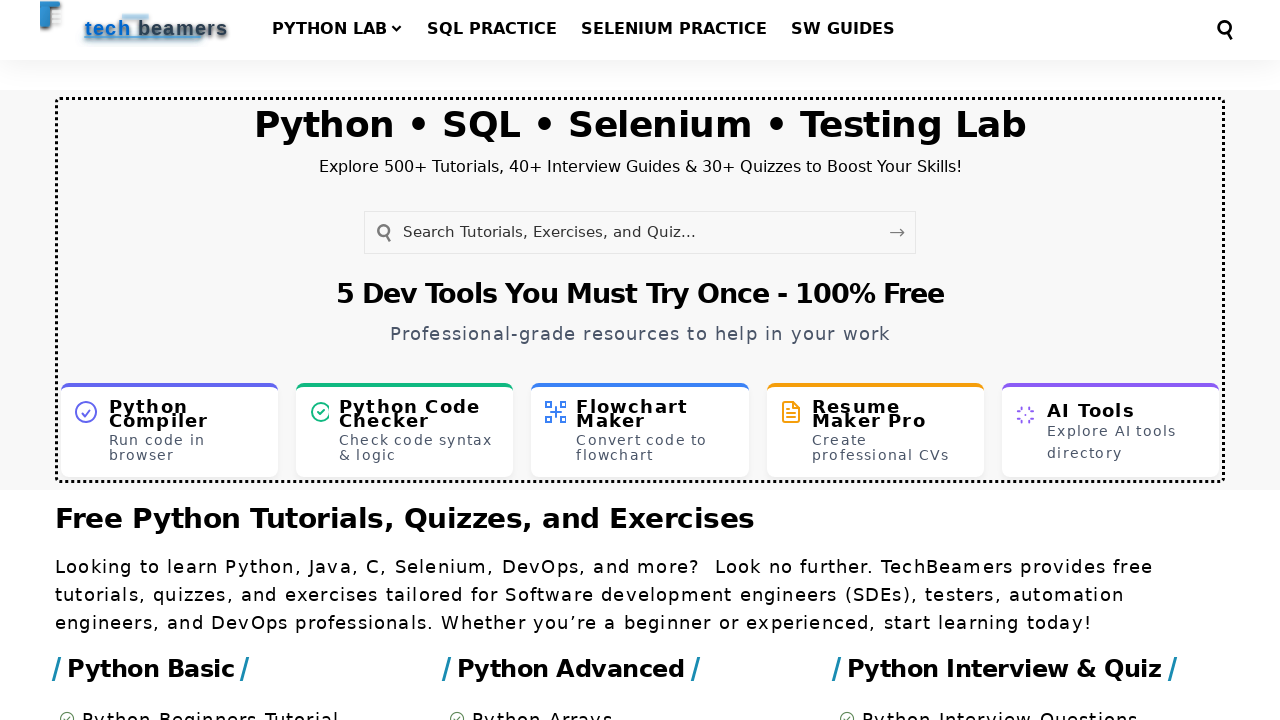

Navigated to TechBeamers TestNG parameters and DataProvider annotations tutorial page
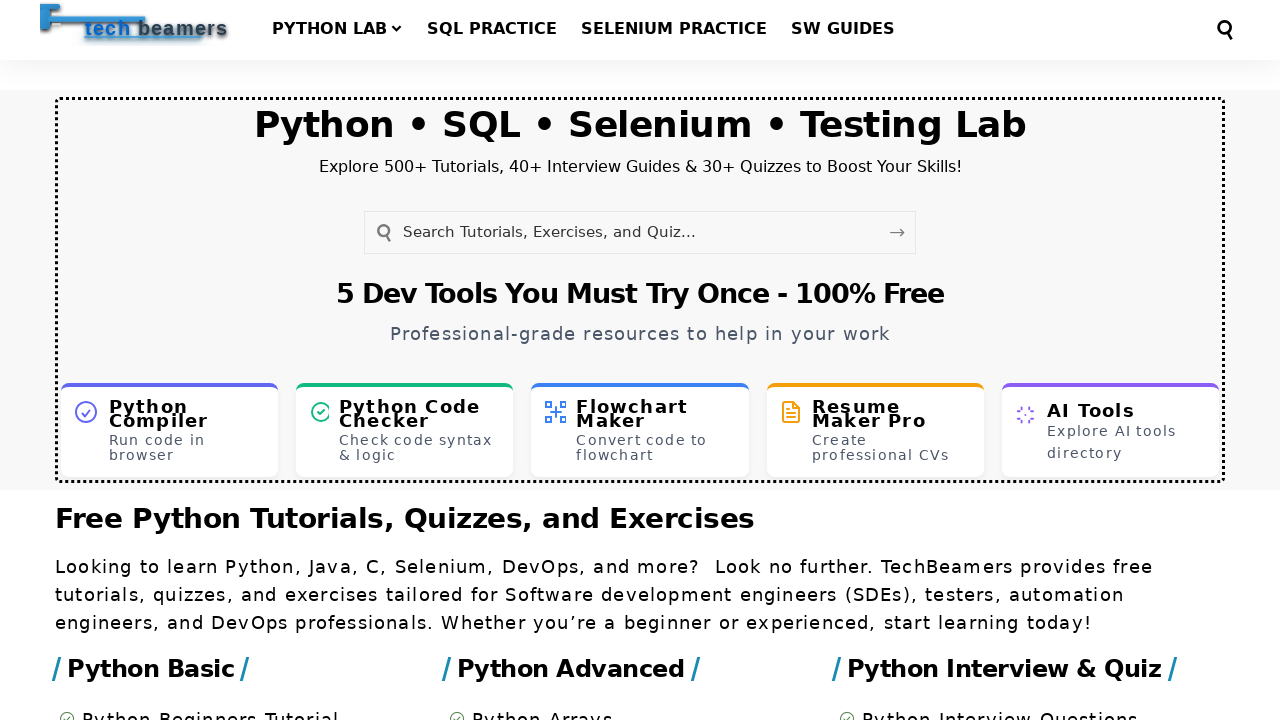

Maximized browser window to 1920x1080
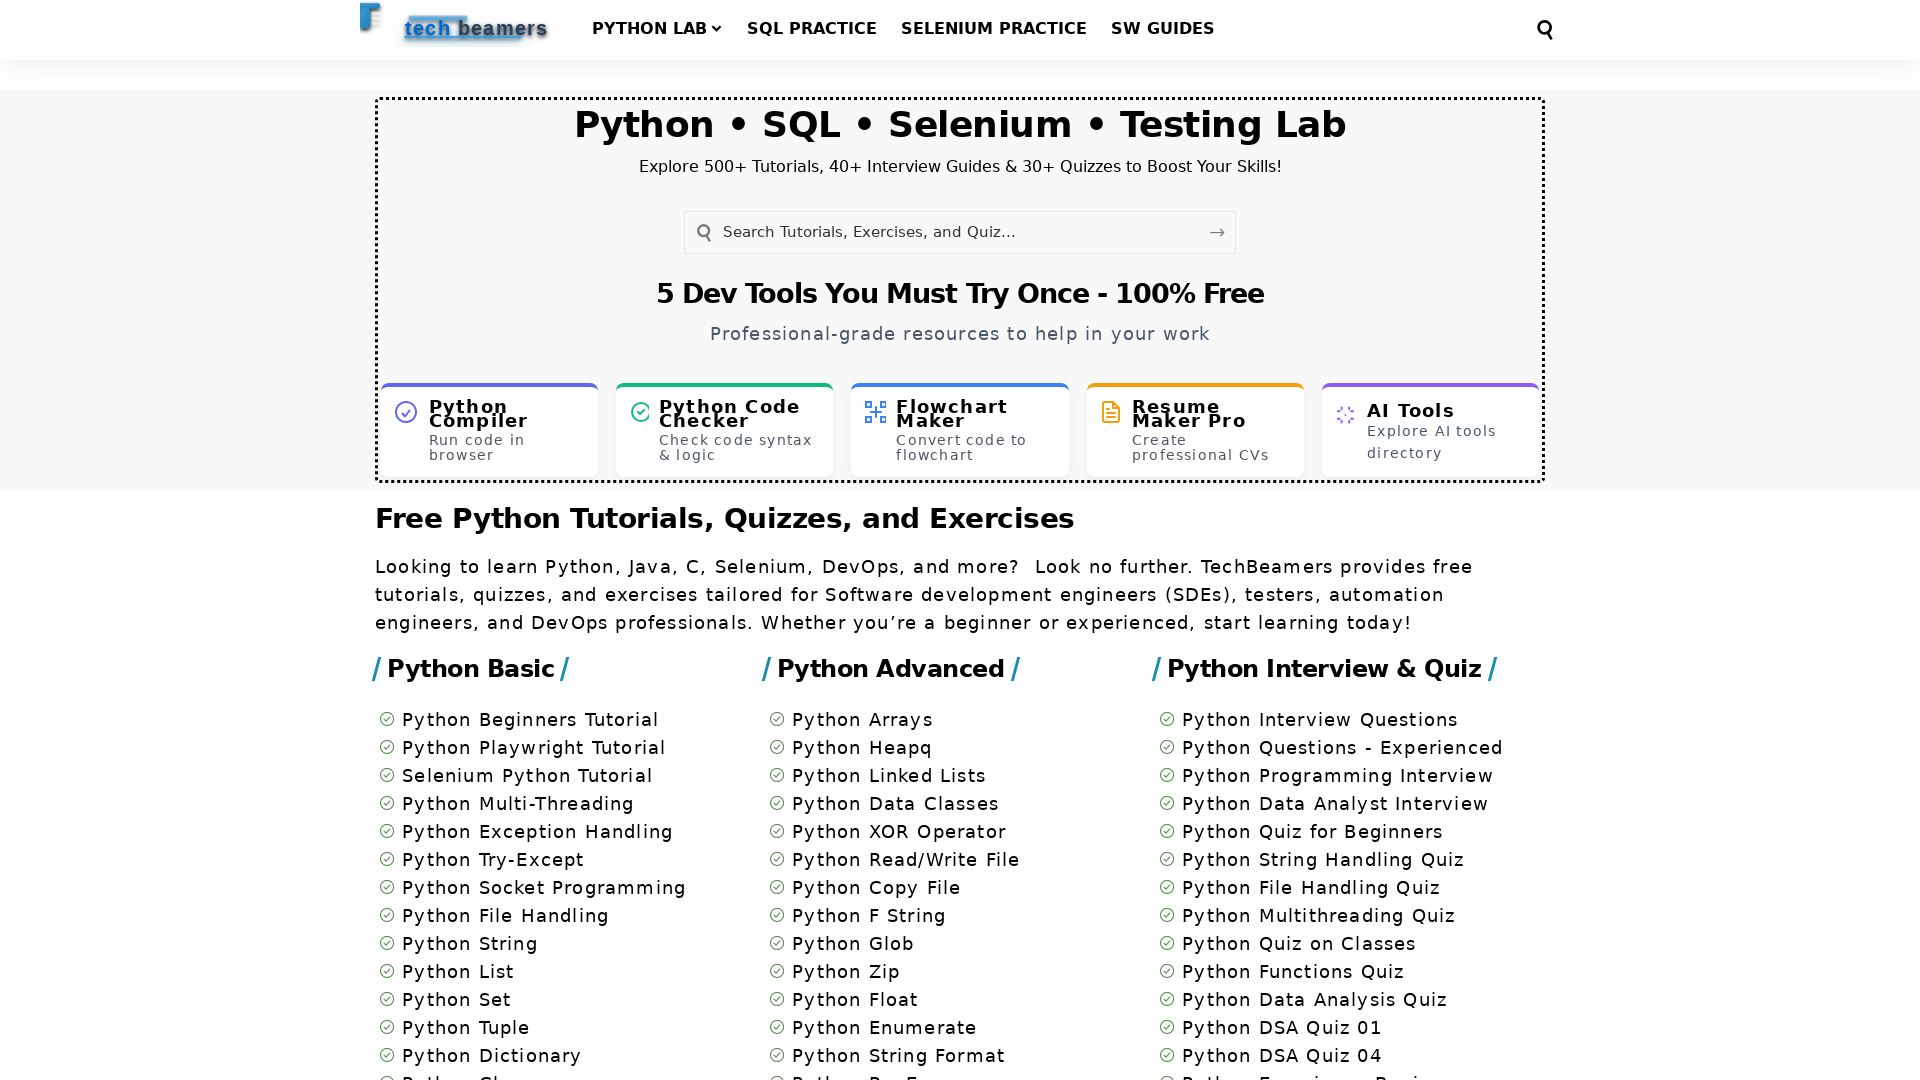

Page fully loaded - DOM content loaded
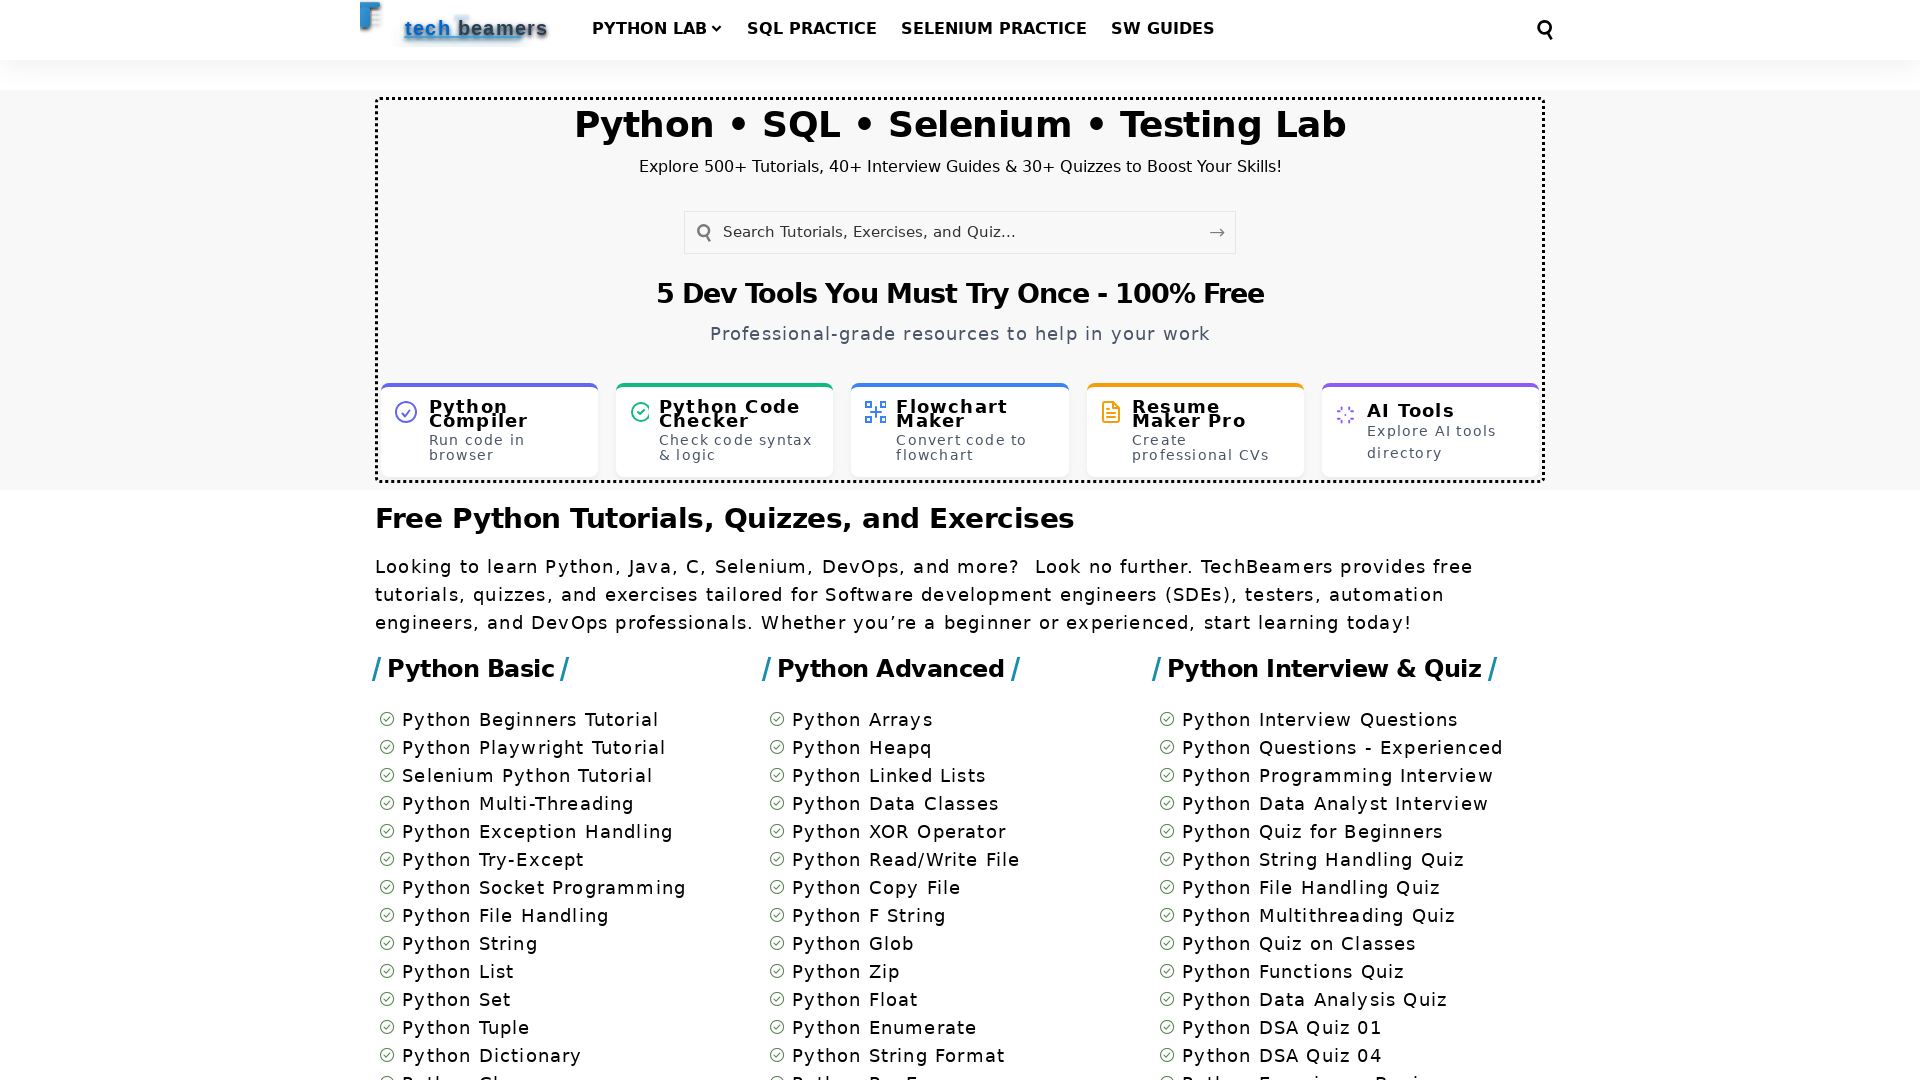

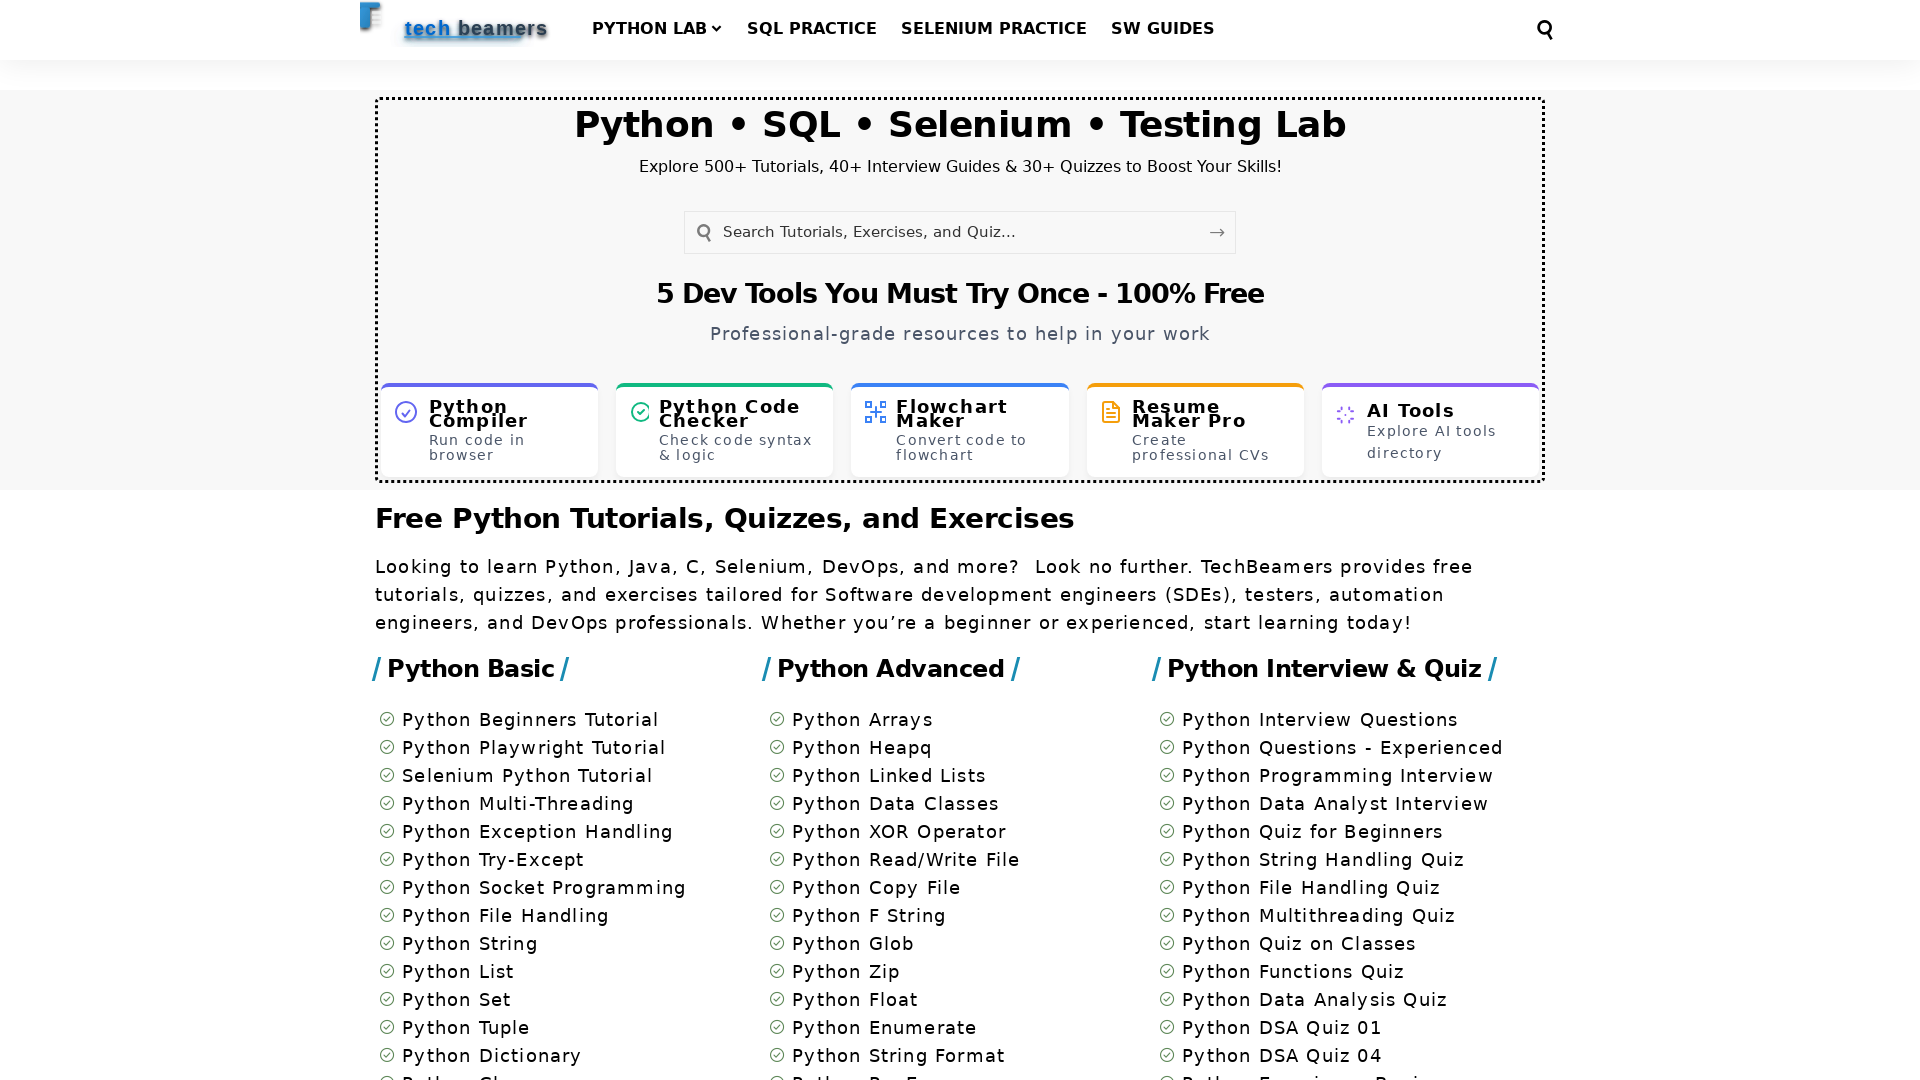